Navigates to OrangeHRM's free demo booking page, verifies the page loads successfully by checking the title, and confirms page content is visible.

Starting URL: https://www.orangehrm.com/en/book-a-free-demo/

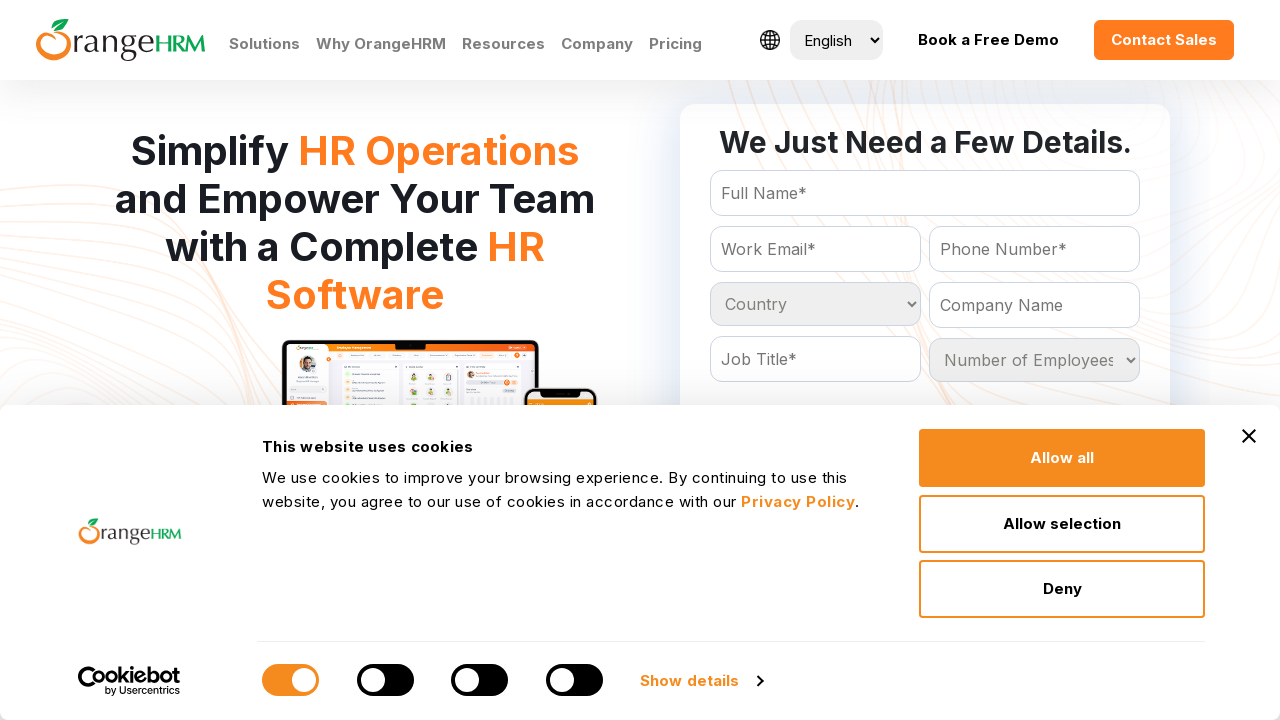

Waited for page to fully load (networkidle)
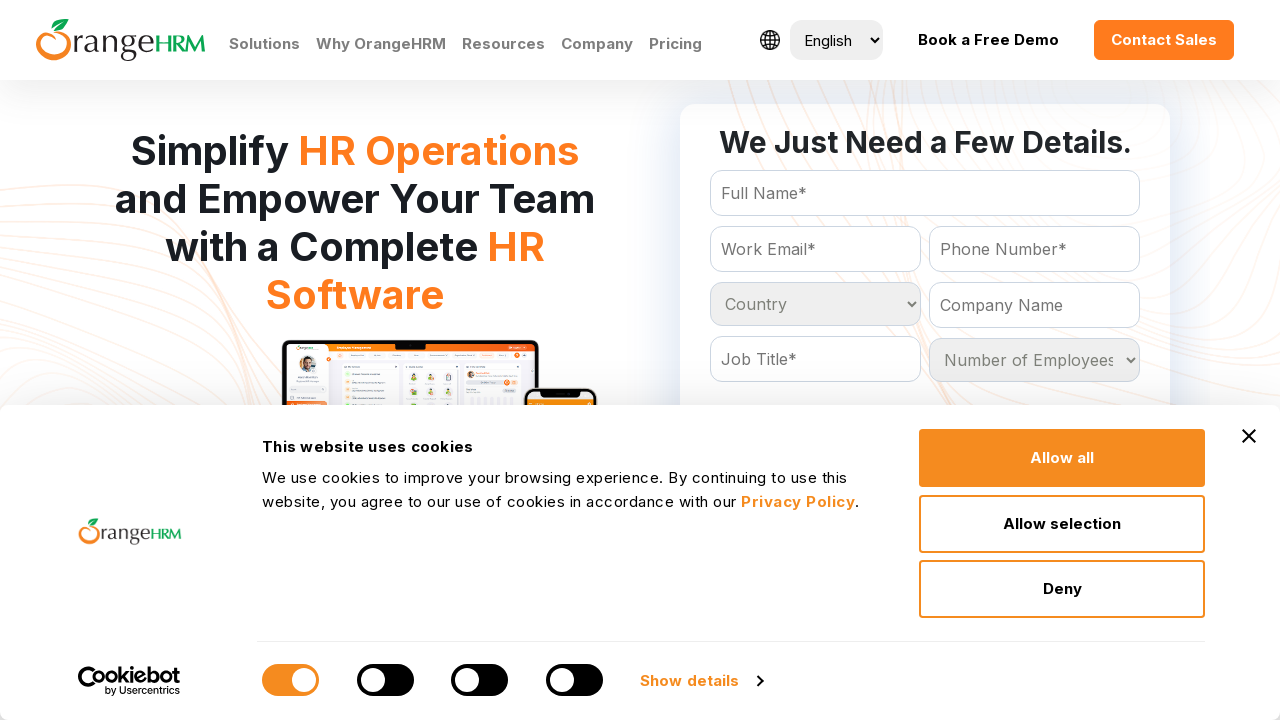

Retrieved page title: Book a Free HRMS Demo | HR Software | HRMS | OrangeHRM
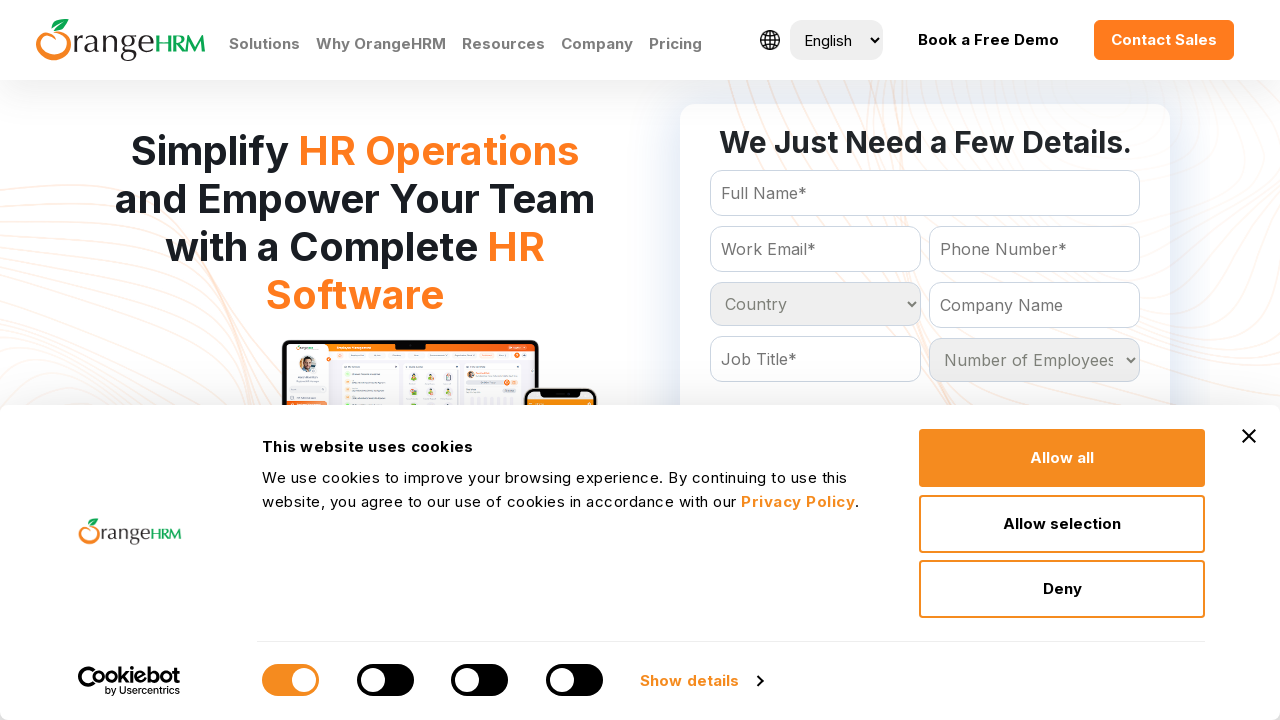

Confirmed page content is visible (body element loaded)
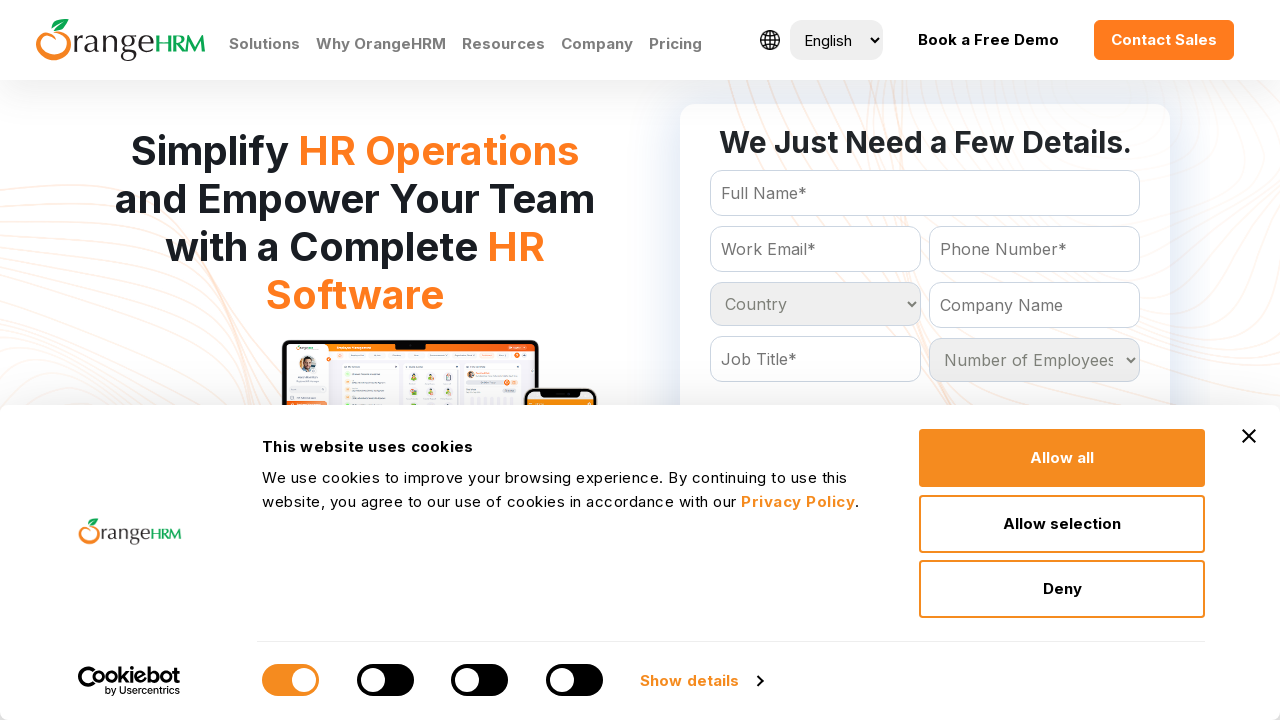

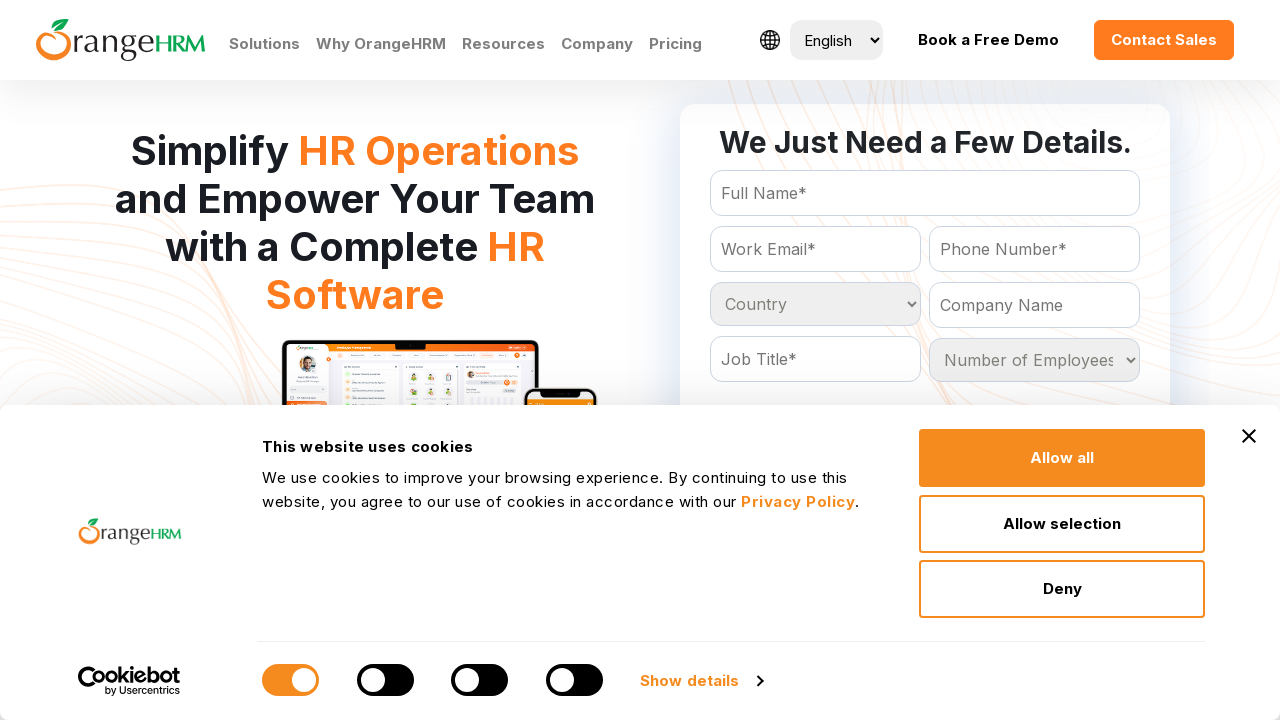